Tests a login form by filling username and password fields, checking two checkboxes, and clicking the sign-in button

Starting URL: https://rahulshettyacademy.com/locatorspractice/

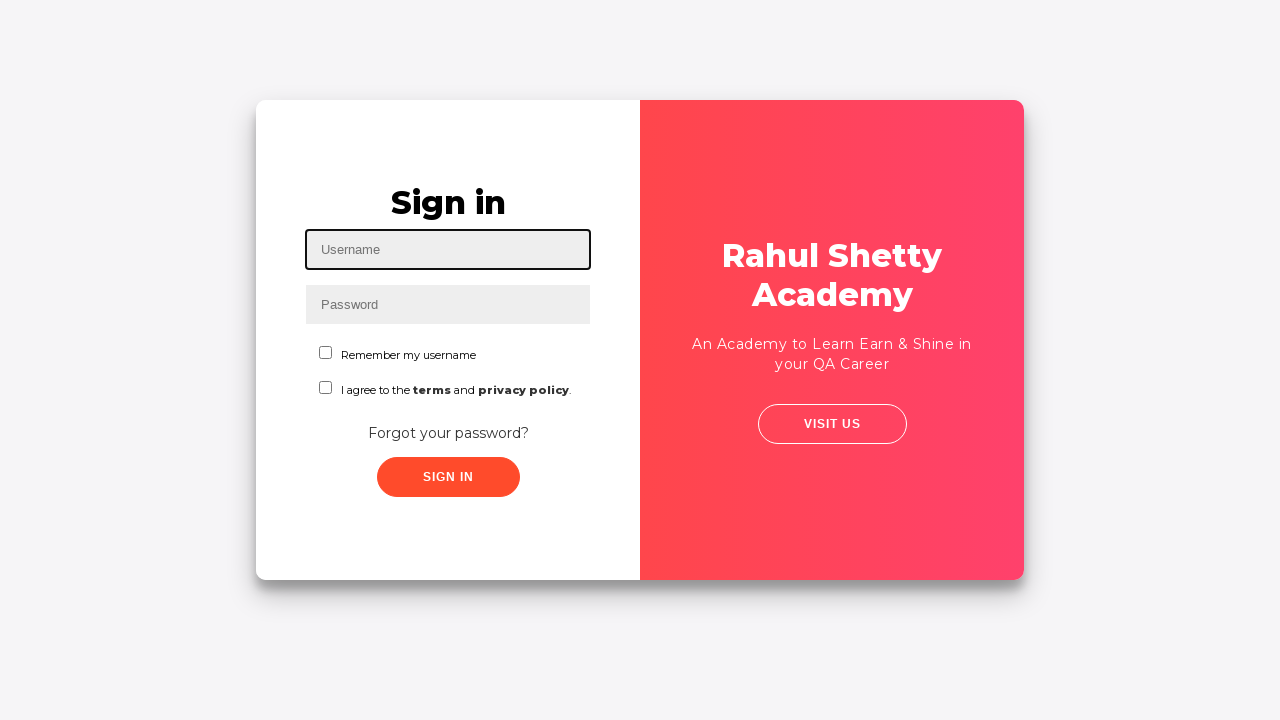

Filled username field with 'sairam' on #inputUsername
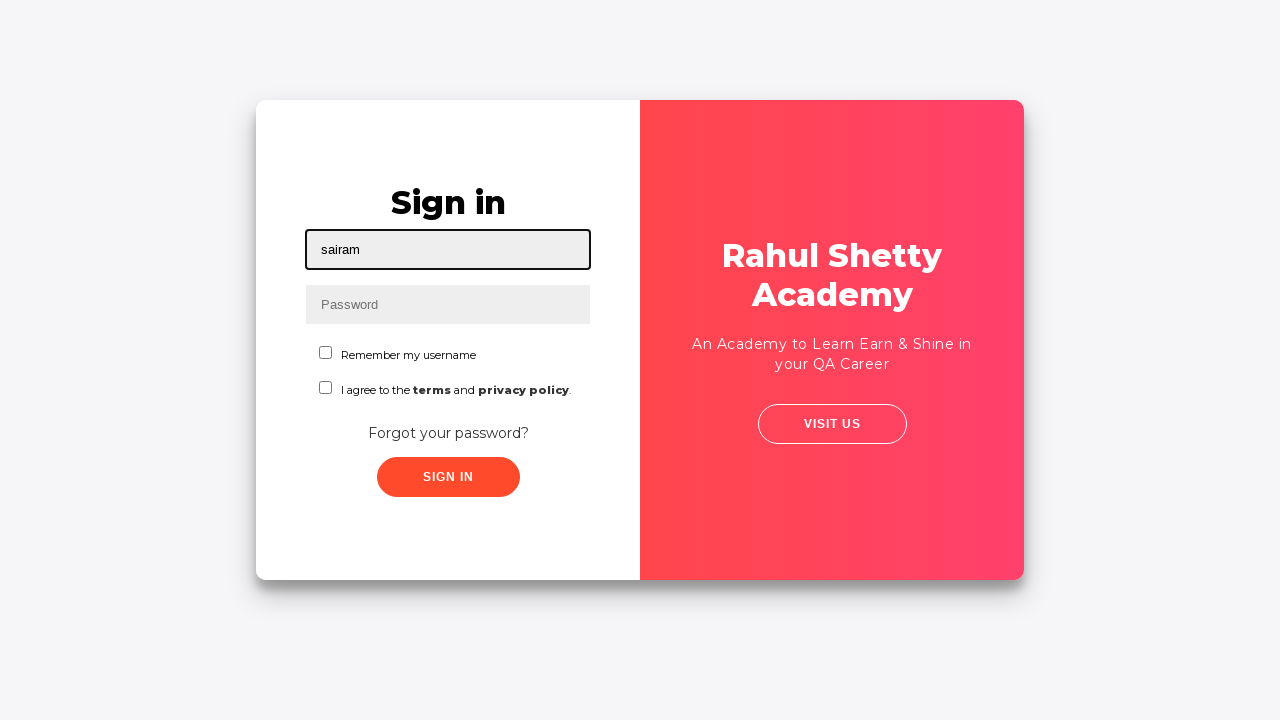

Filled password field with 'rahulshettyacademy' on input[name='inputPassword']
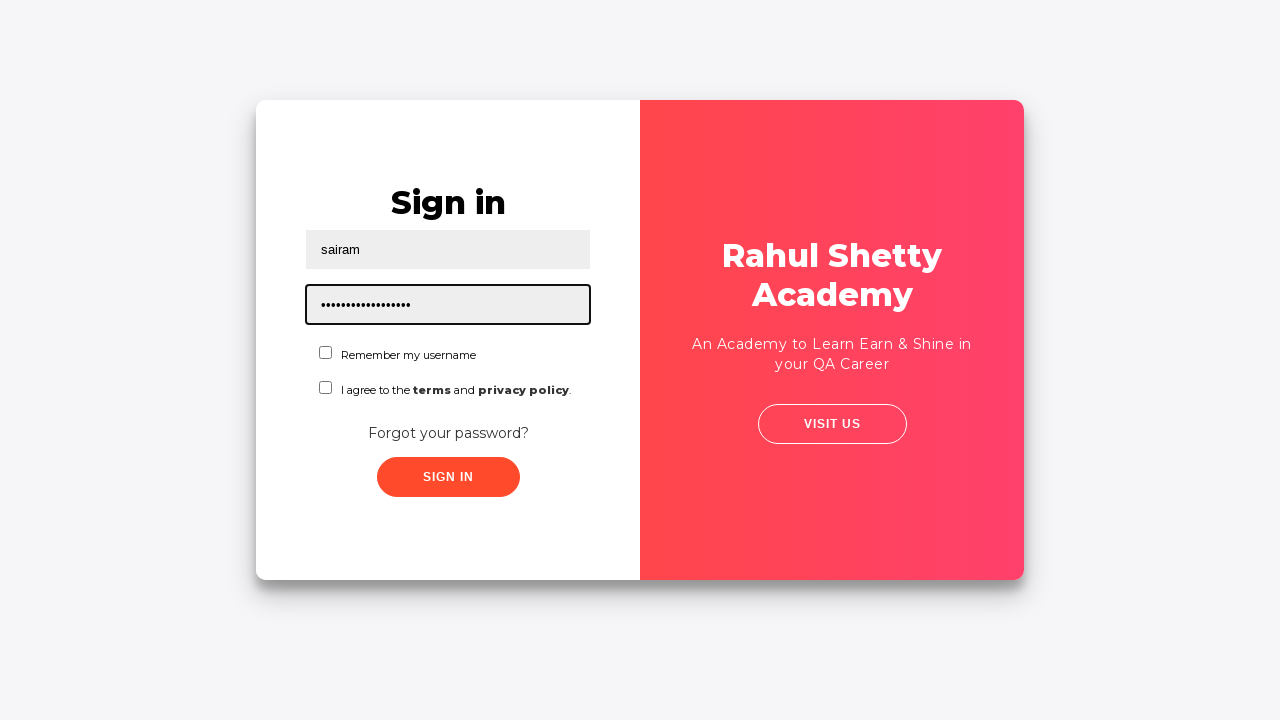

Checked first checkbox at (326, 352) on xpath=//input[@type='checkbox']
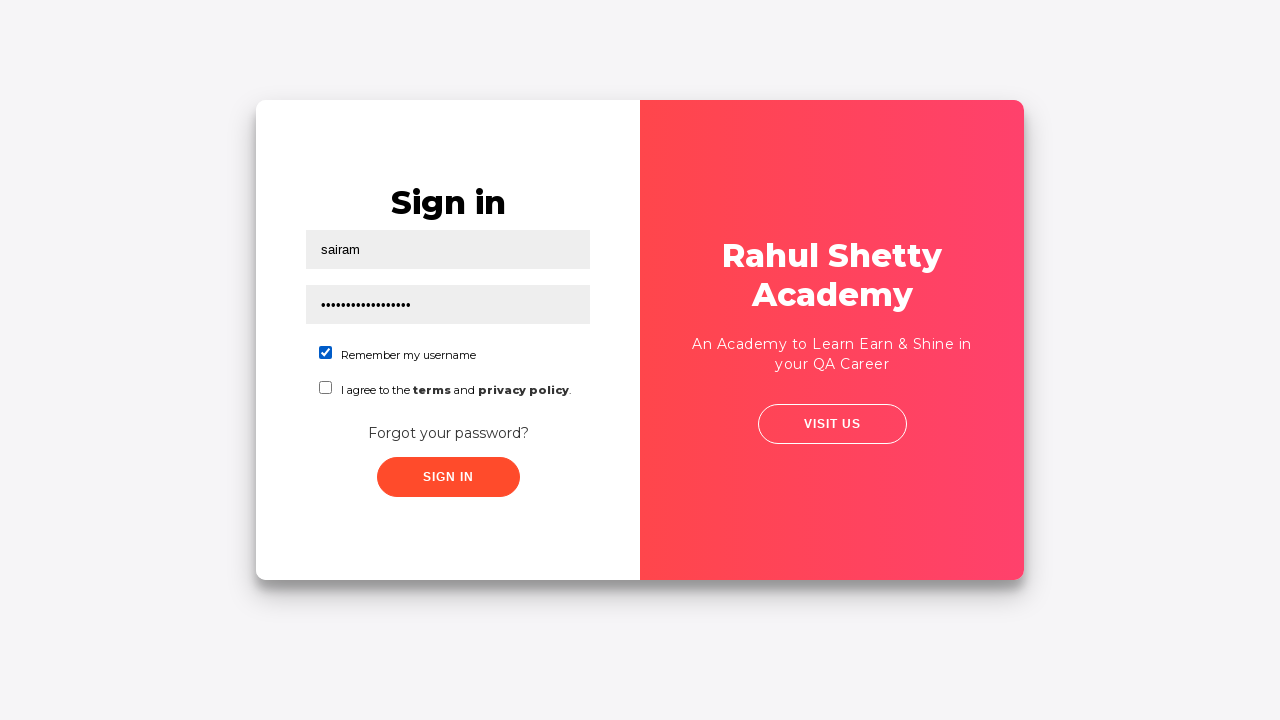

Checked second checkbox at (326, 388) on #chkboxTwo
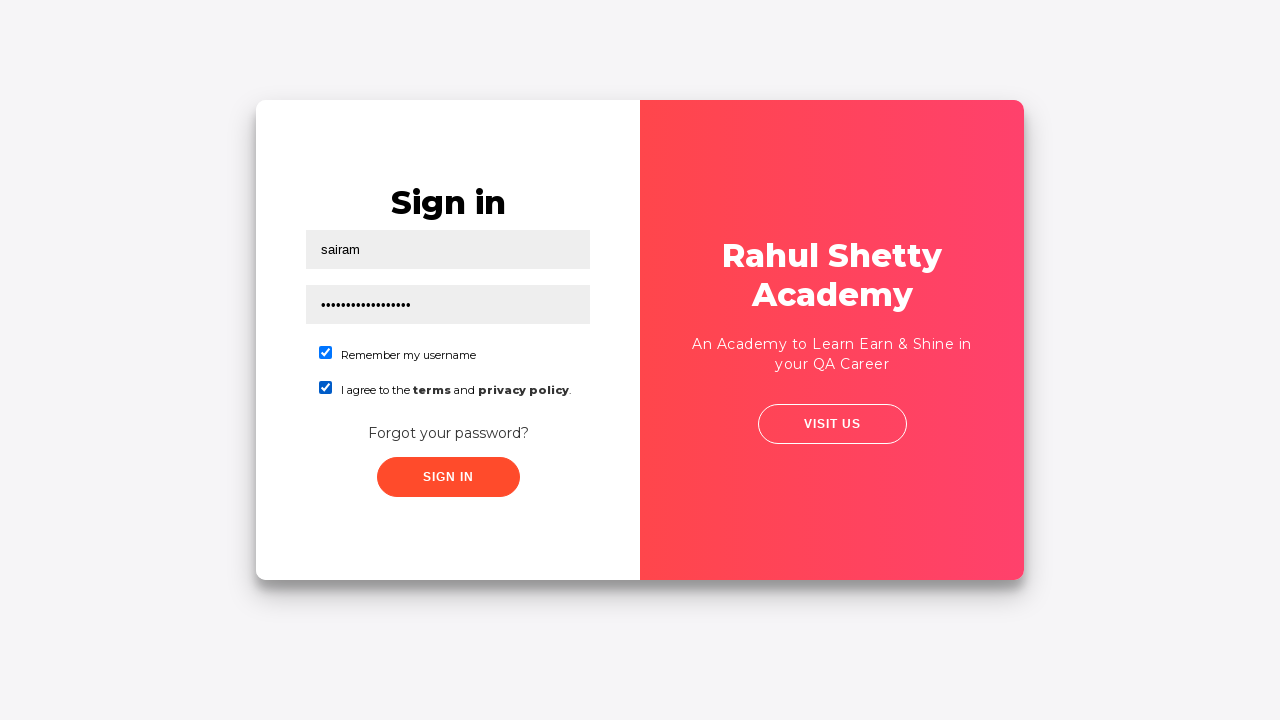

Clicked sign in button at (448, 477) on .signInBtn
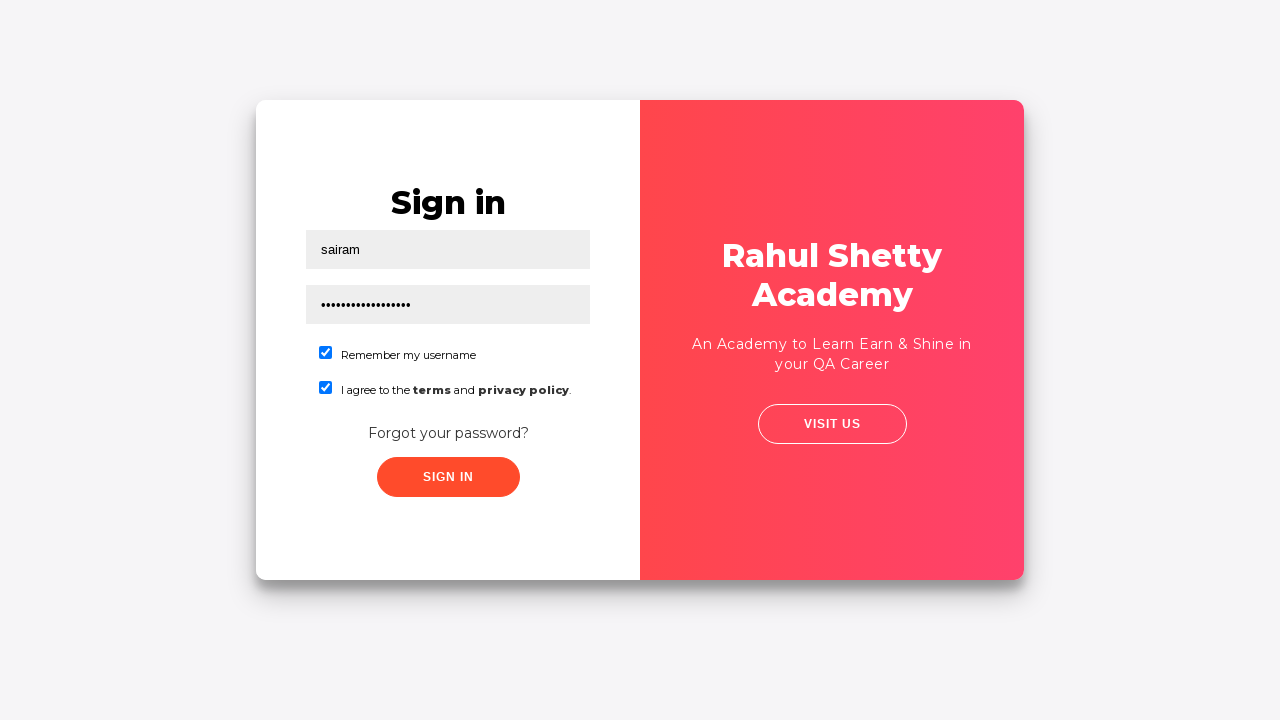

Success message element loaded
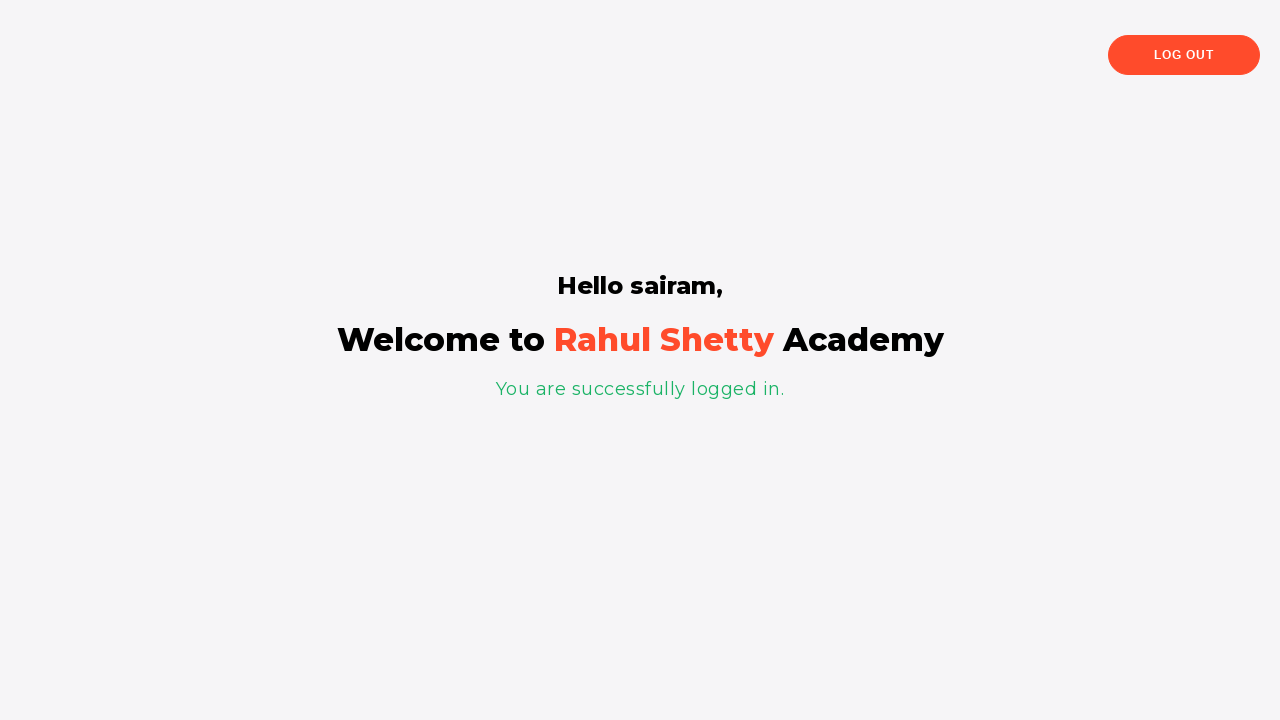

Retrieved success message: 'You are successfully logged in.'
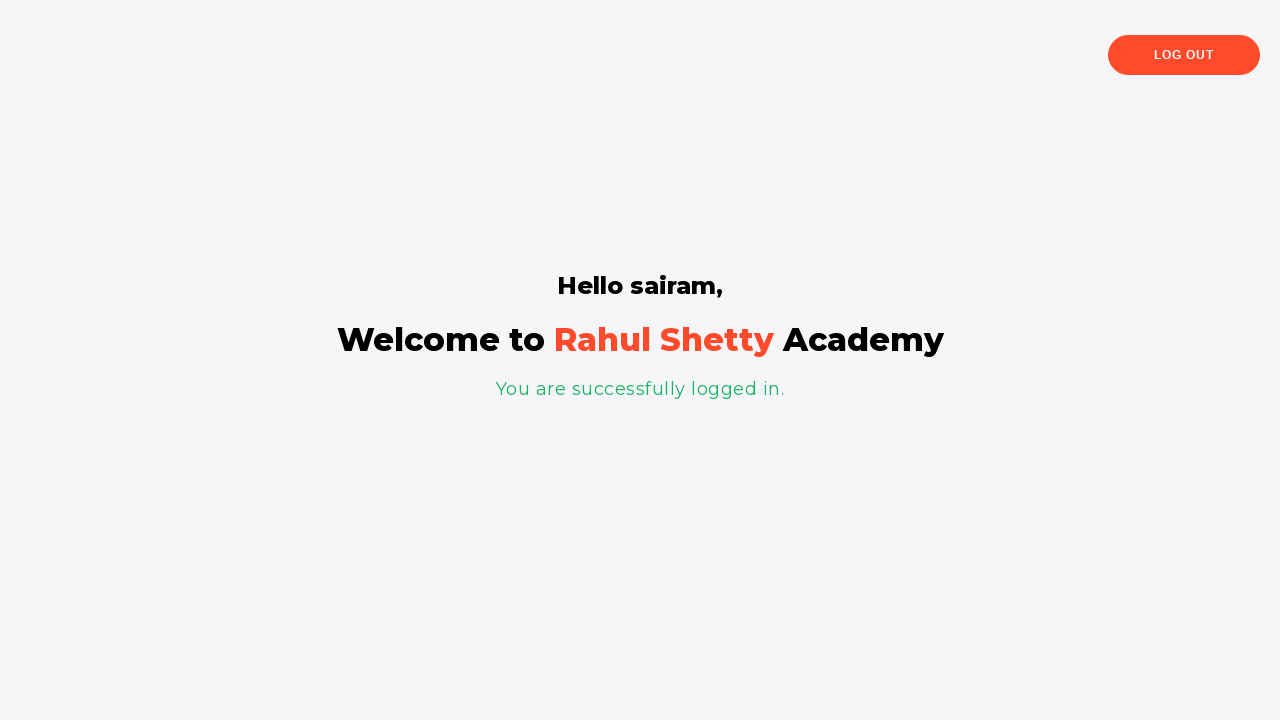

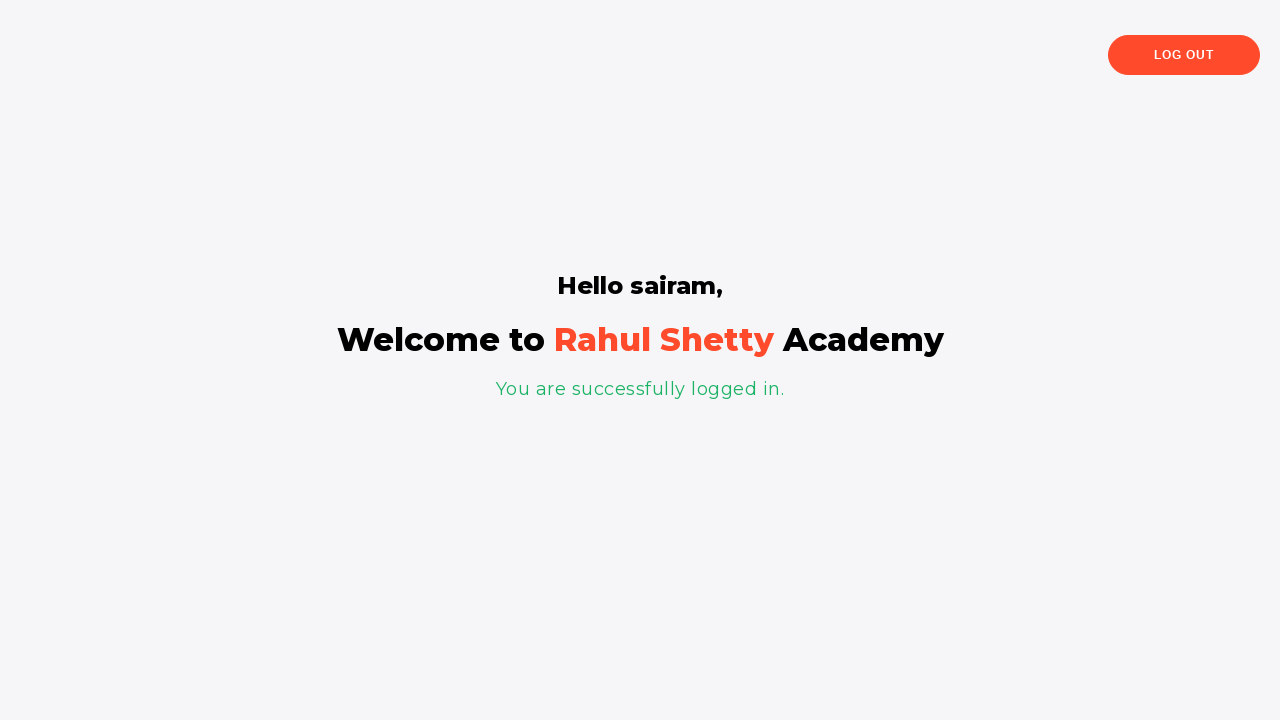